Tests form submission on DemoQA by filling in personal information fields and verifying the modal appears

Starting URL: https://demoqa.com/automation-practice-form

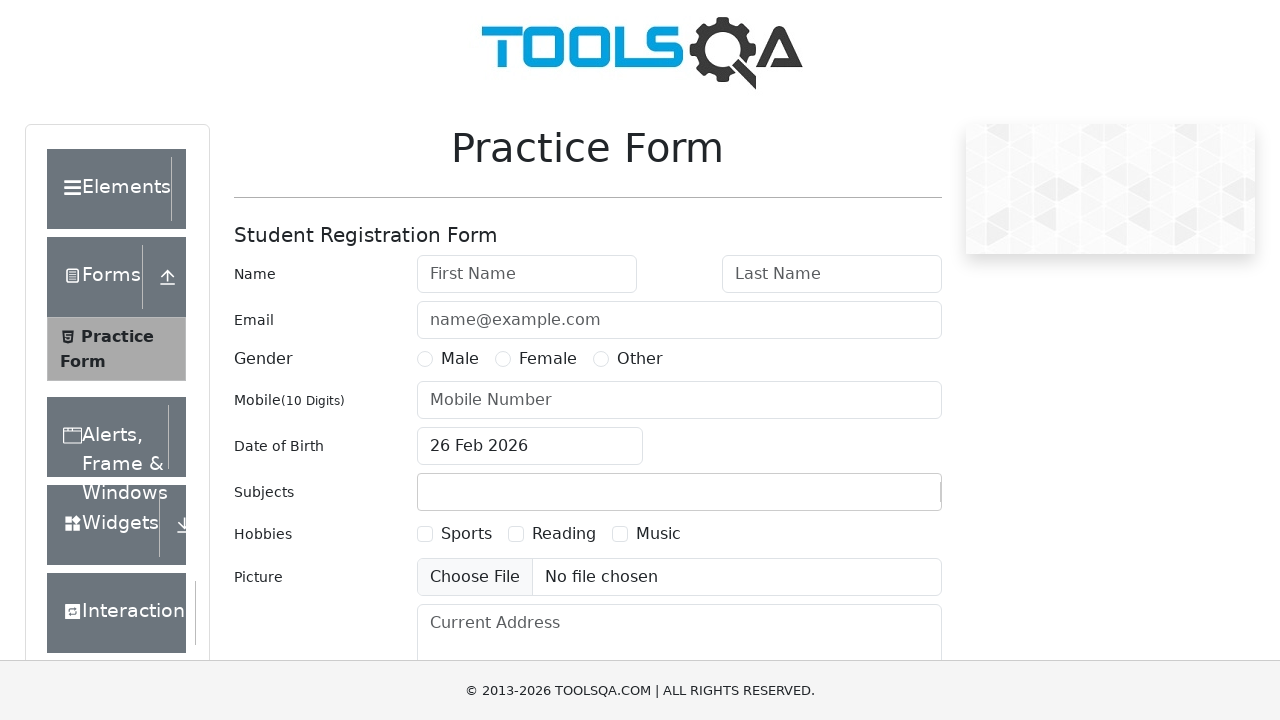

Filled first name field with 'Petr' on #firstName
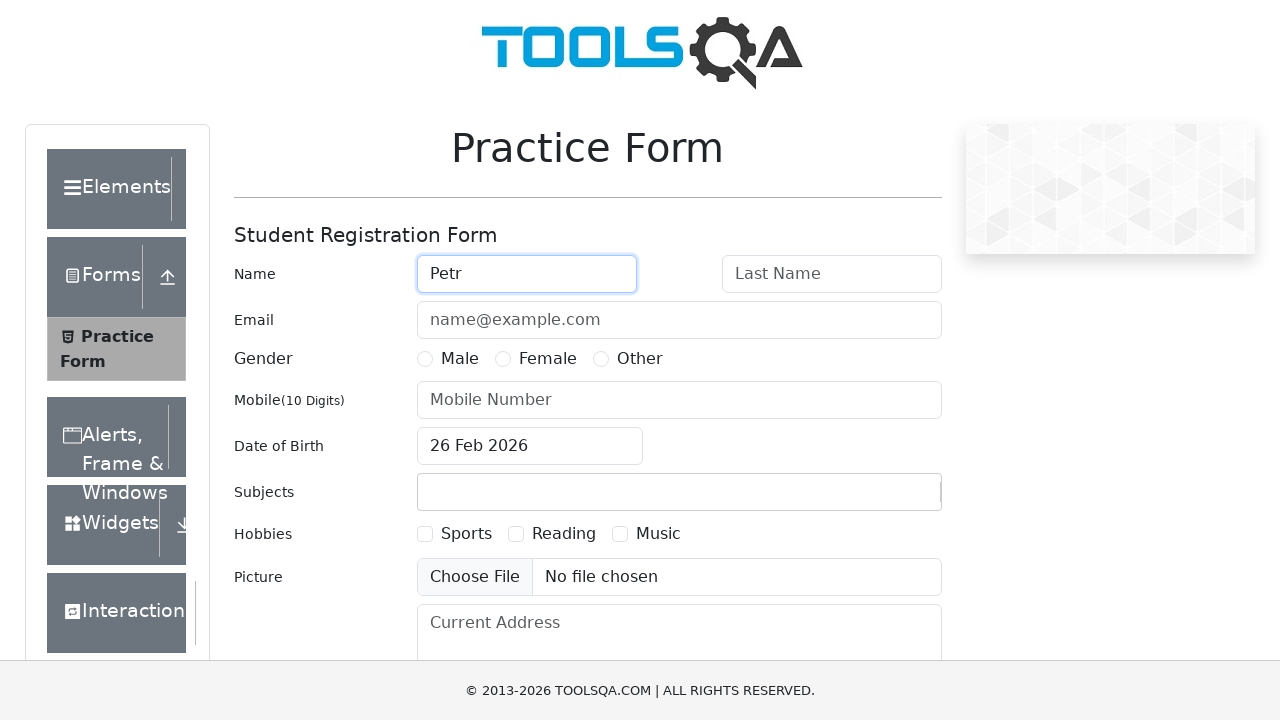

Filled last name field with 'Petrov' on #lastName
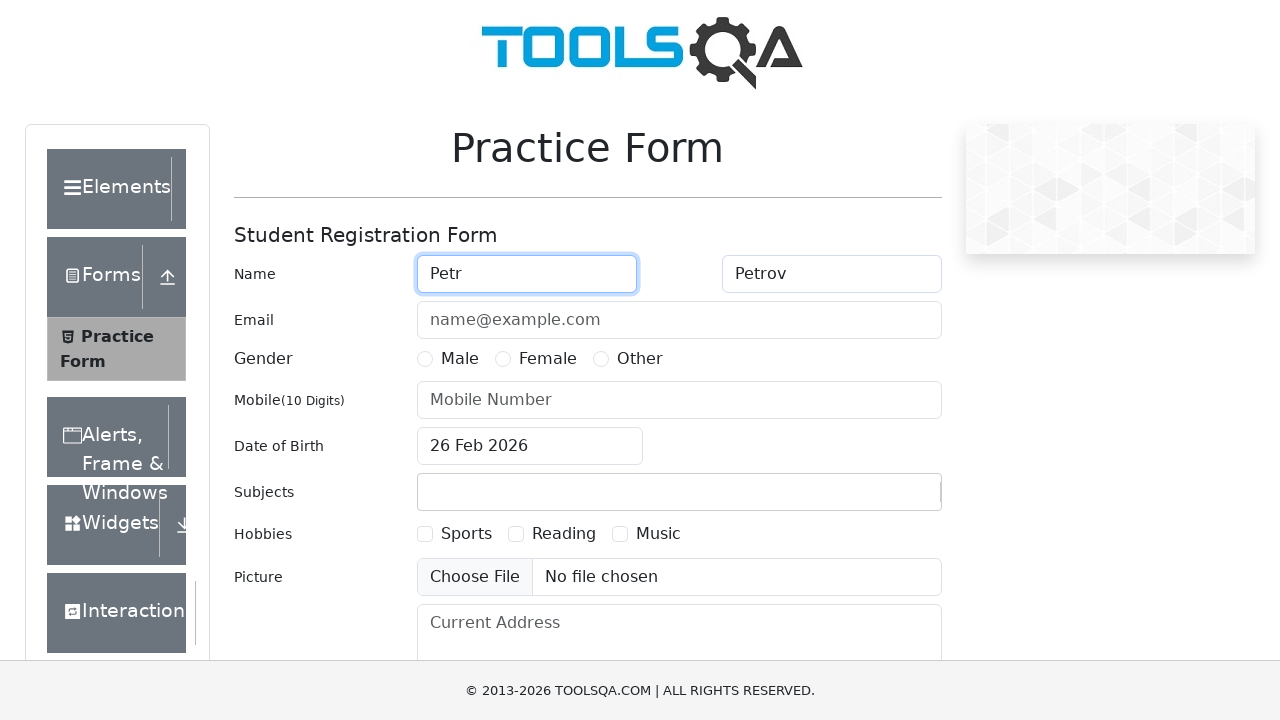

Filled phone number field with '1234567898' on #userNumber
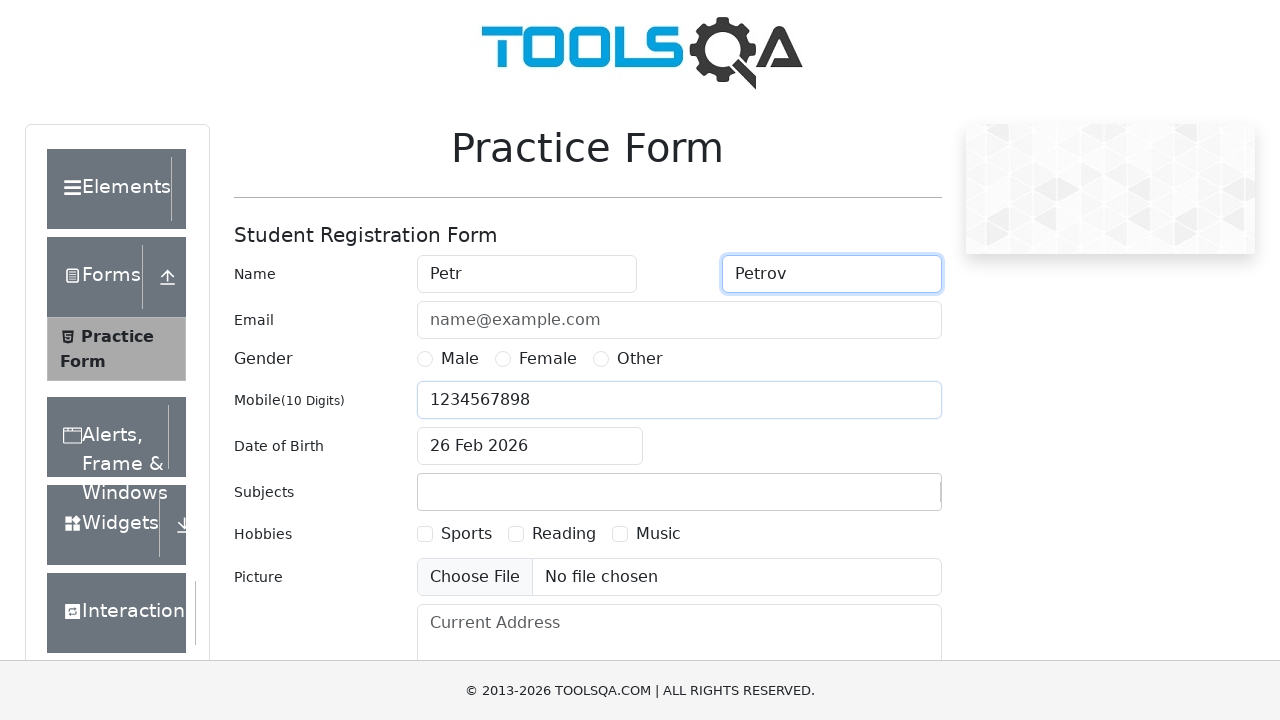

Selected gender radio button at (460, 359) on label[for='gender-radio-1']
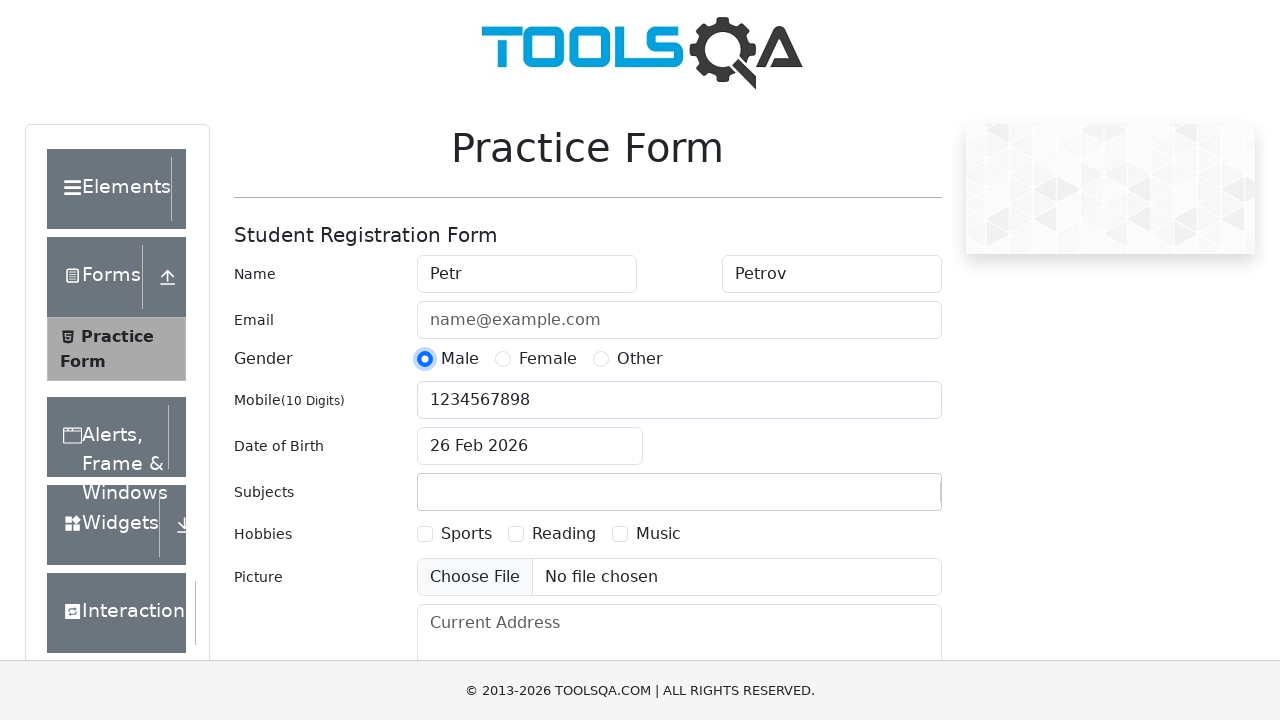

Clicked submit button to submit form at (885, 499) on #submit
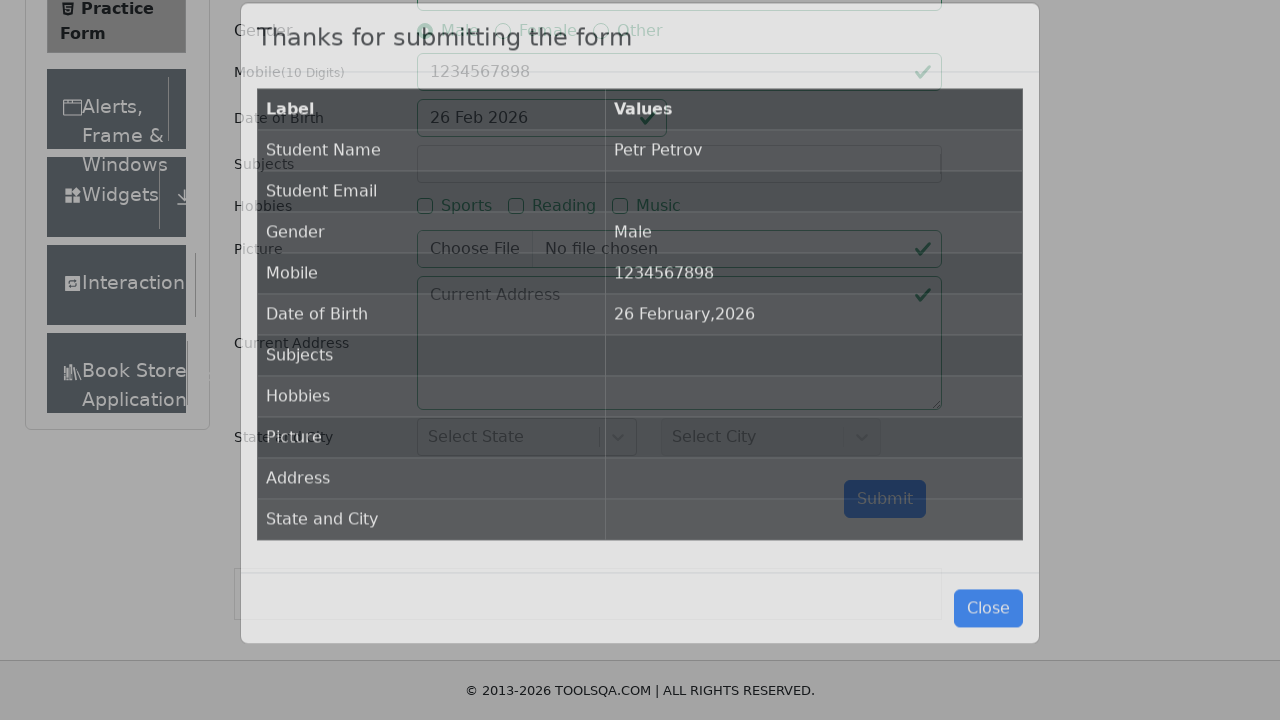

Confirmation modal appeared after form submission
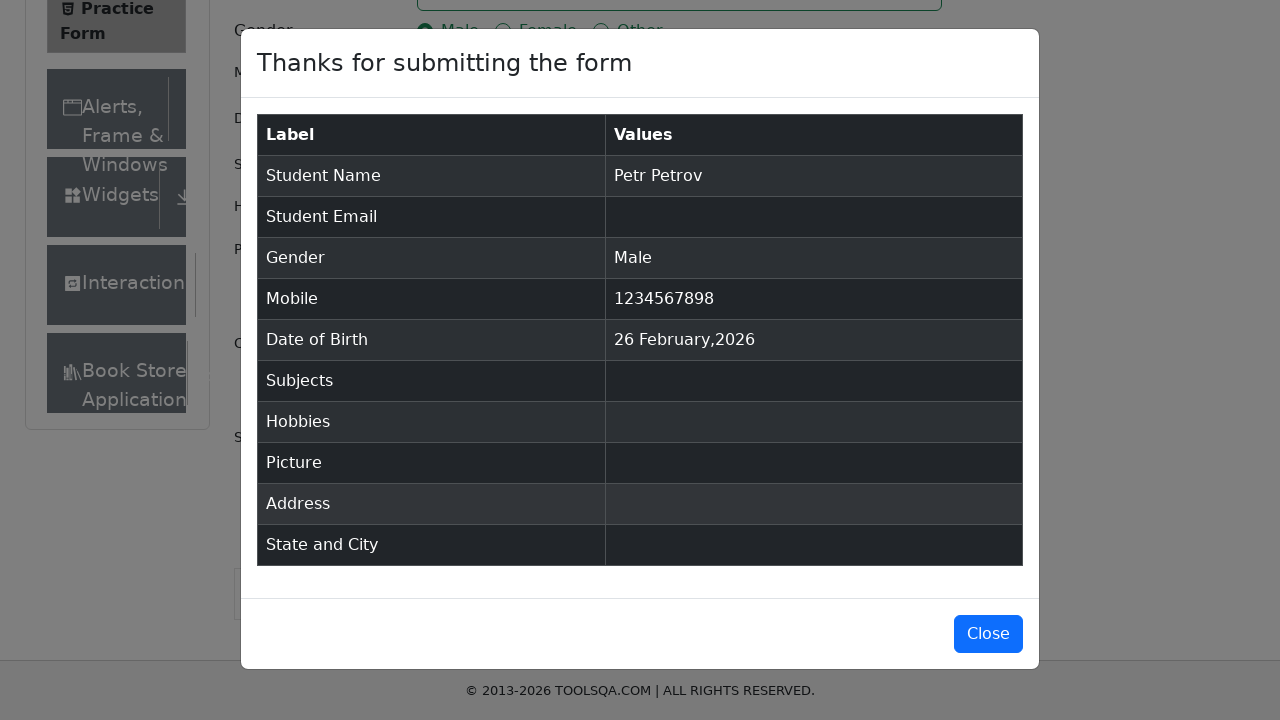

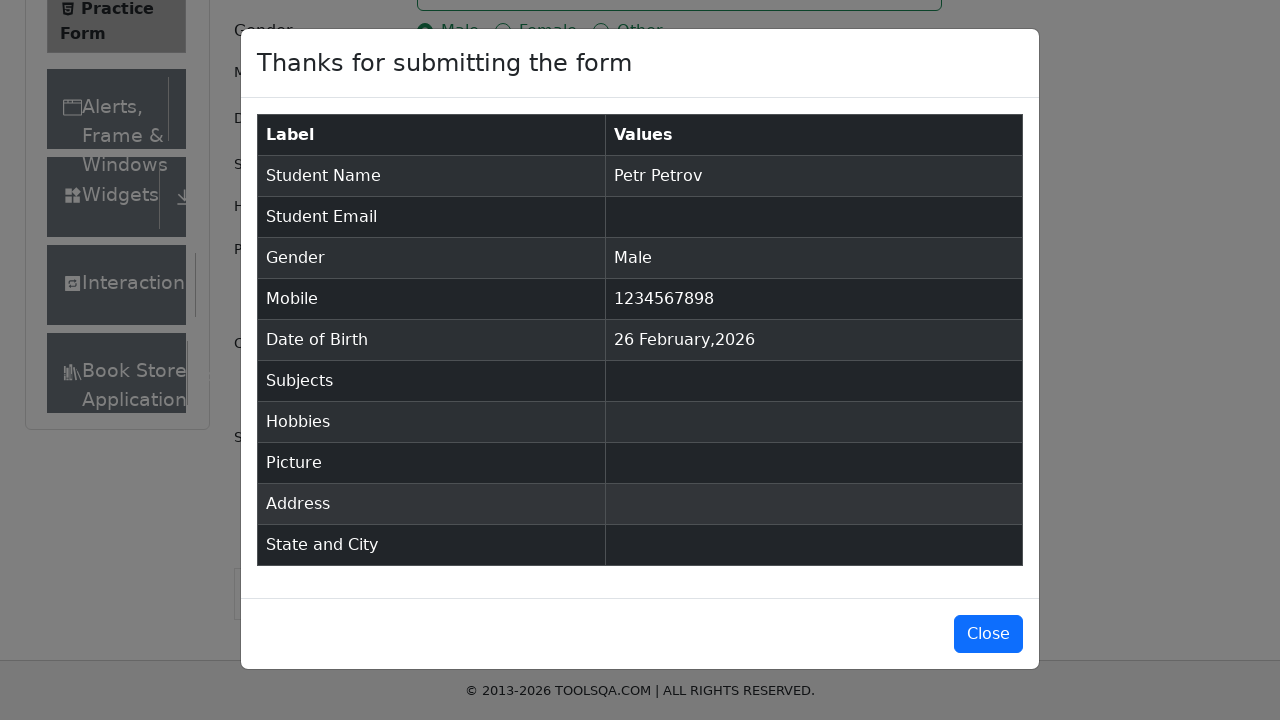